Tests jQuery UI sortable functionality by reordering list items through drag and drop

Starting URL: https://jqueryui.com/sortable/

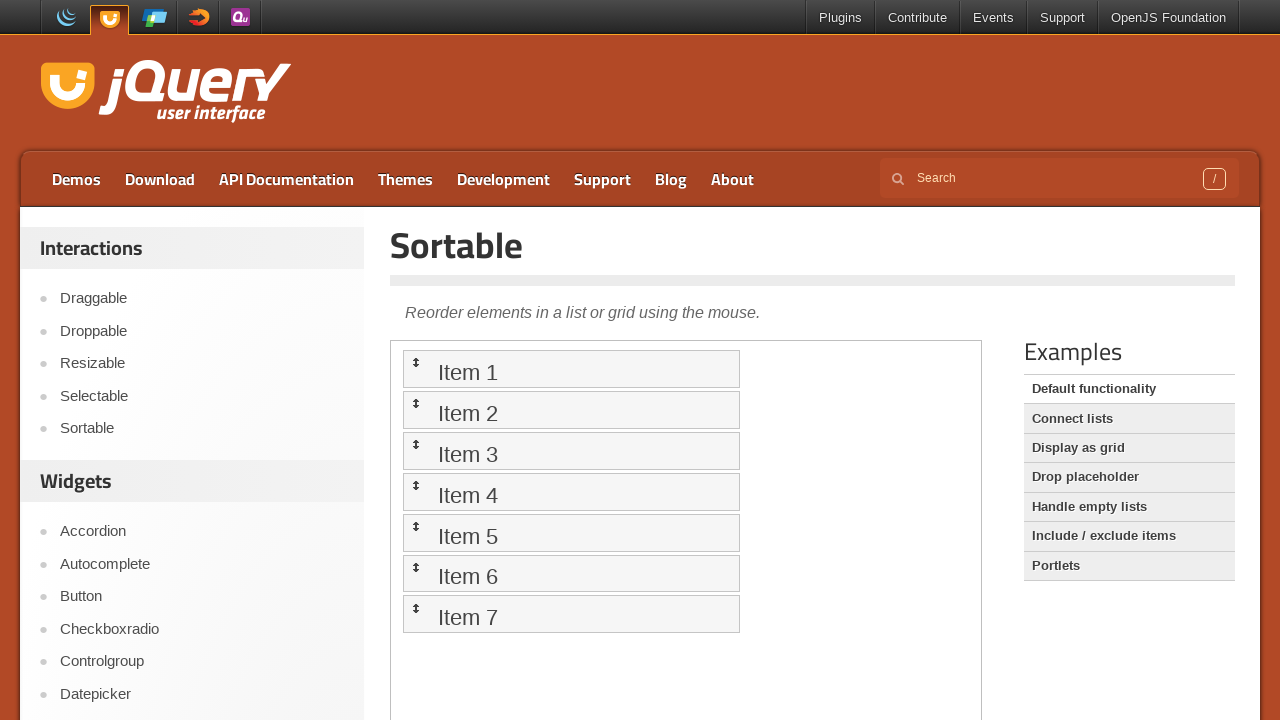

Located iframe containing sortable demo
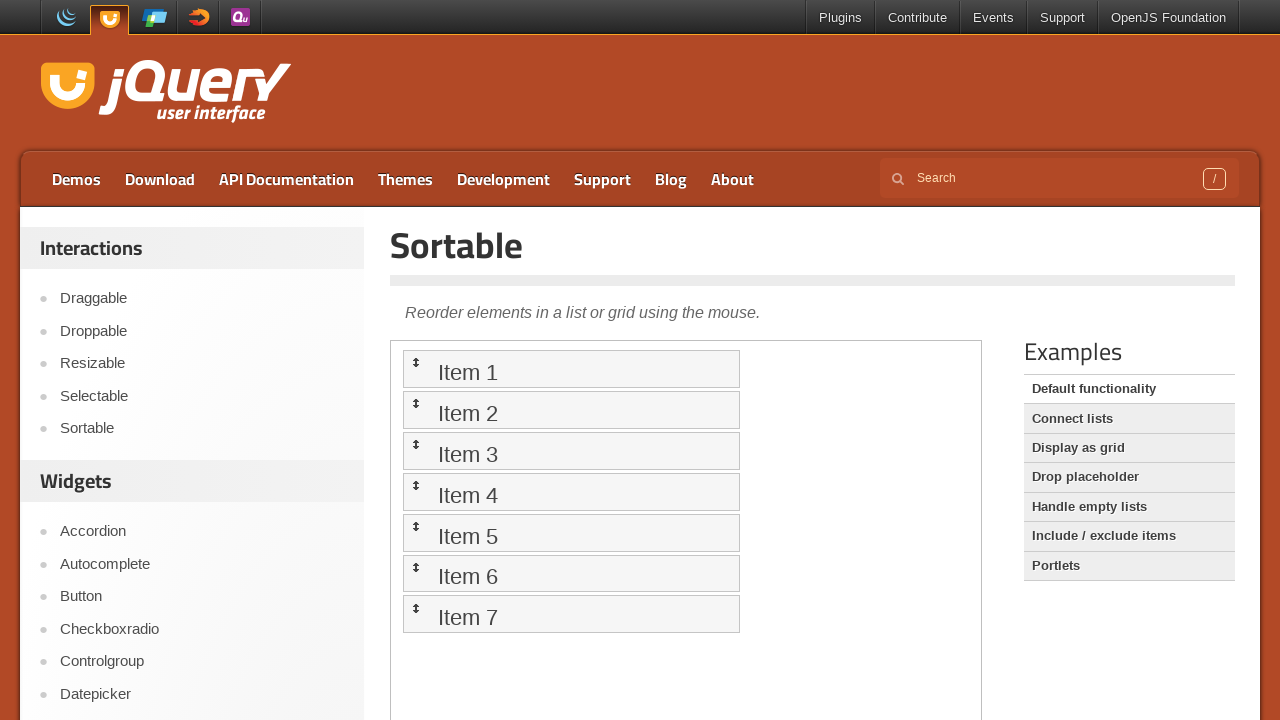

Located sortable list element
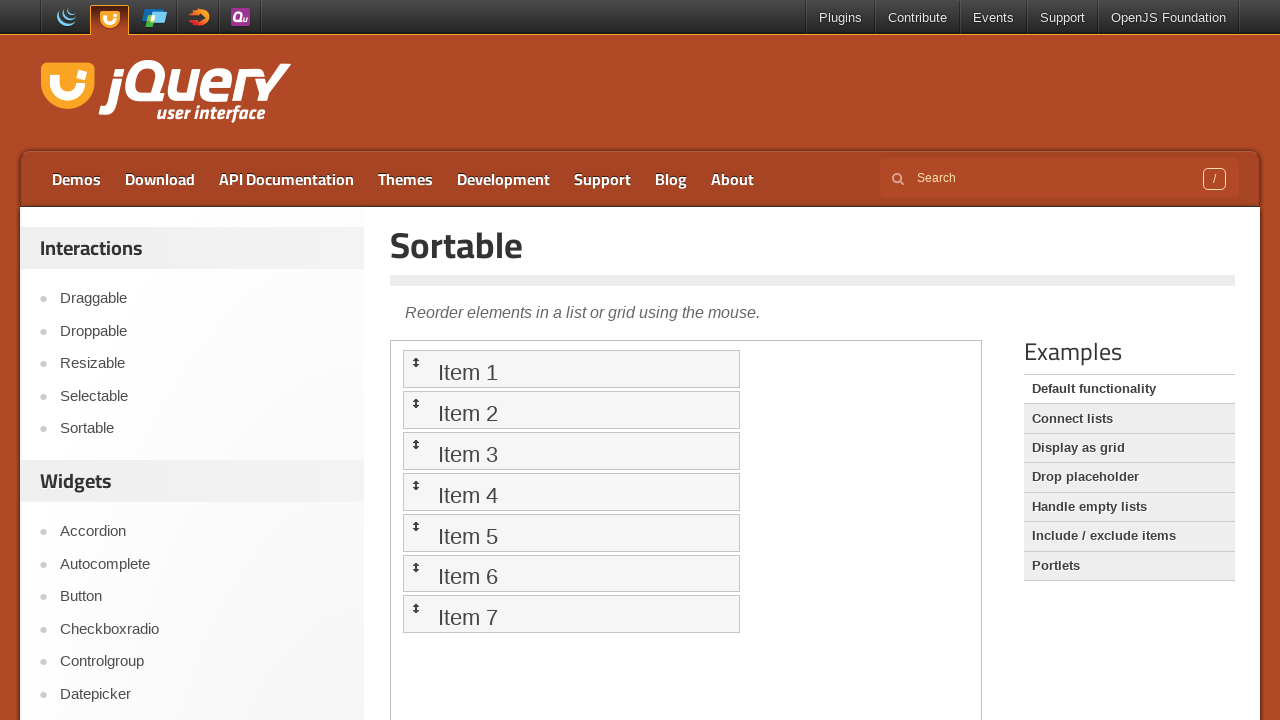

Located all list items in sortable list
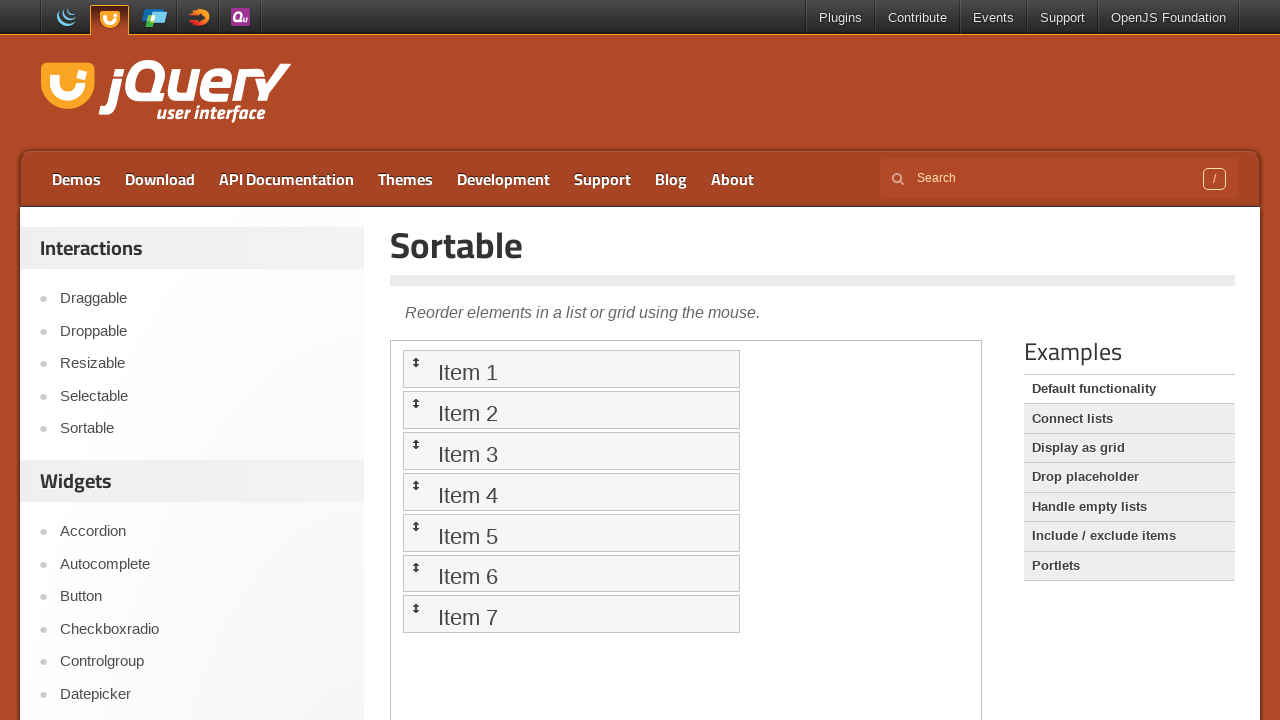

Located third list item (index 2)
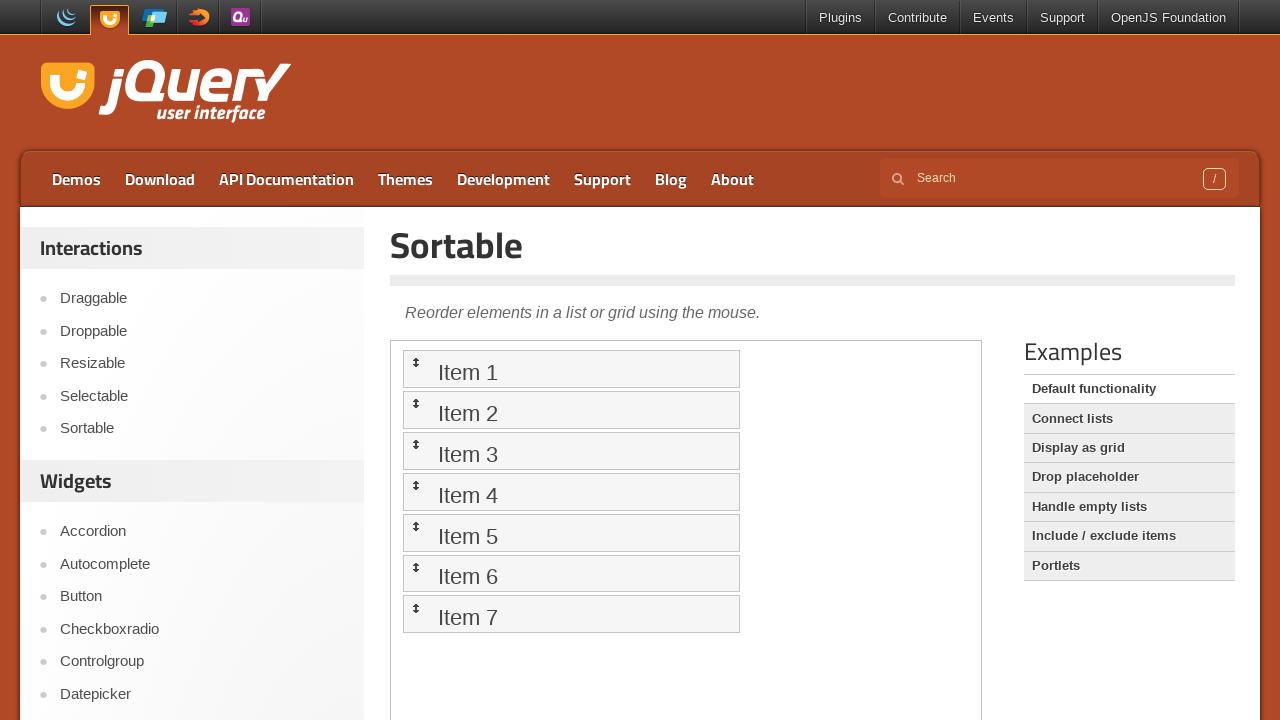

Located second list item (index 1)
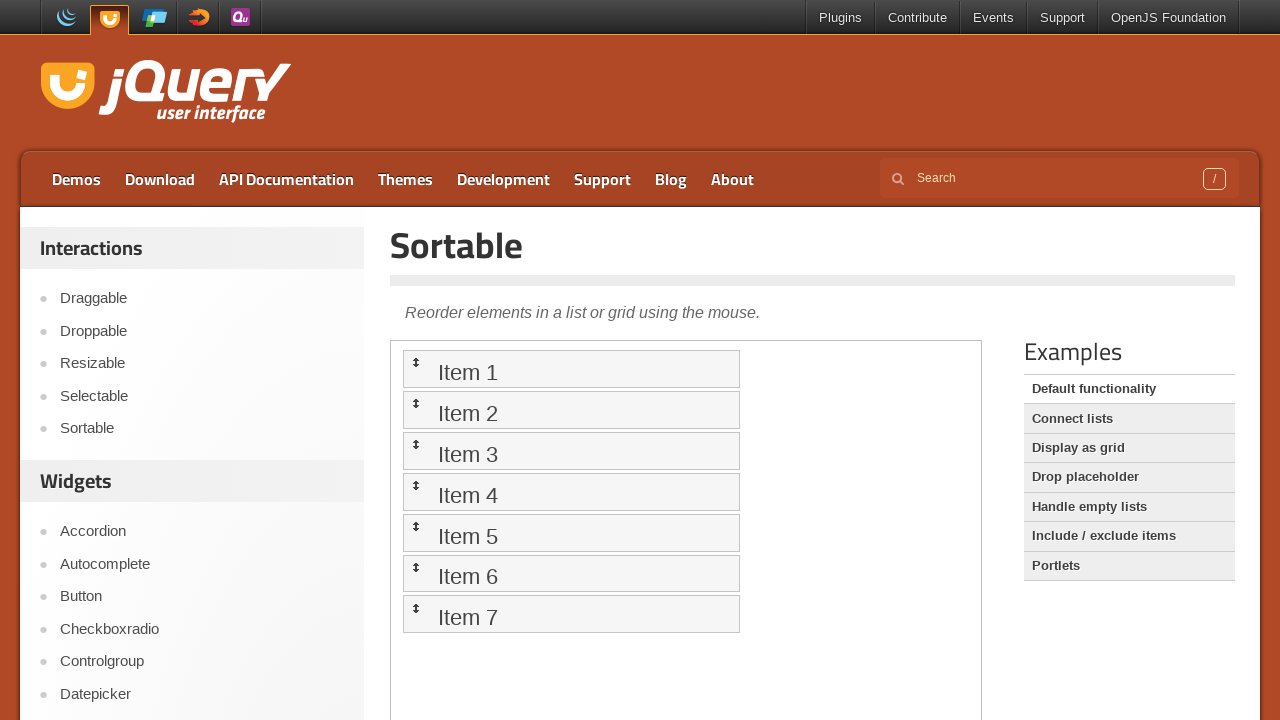

Dragged third item to second position, reordering the list at (571, 410)
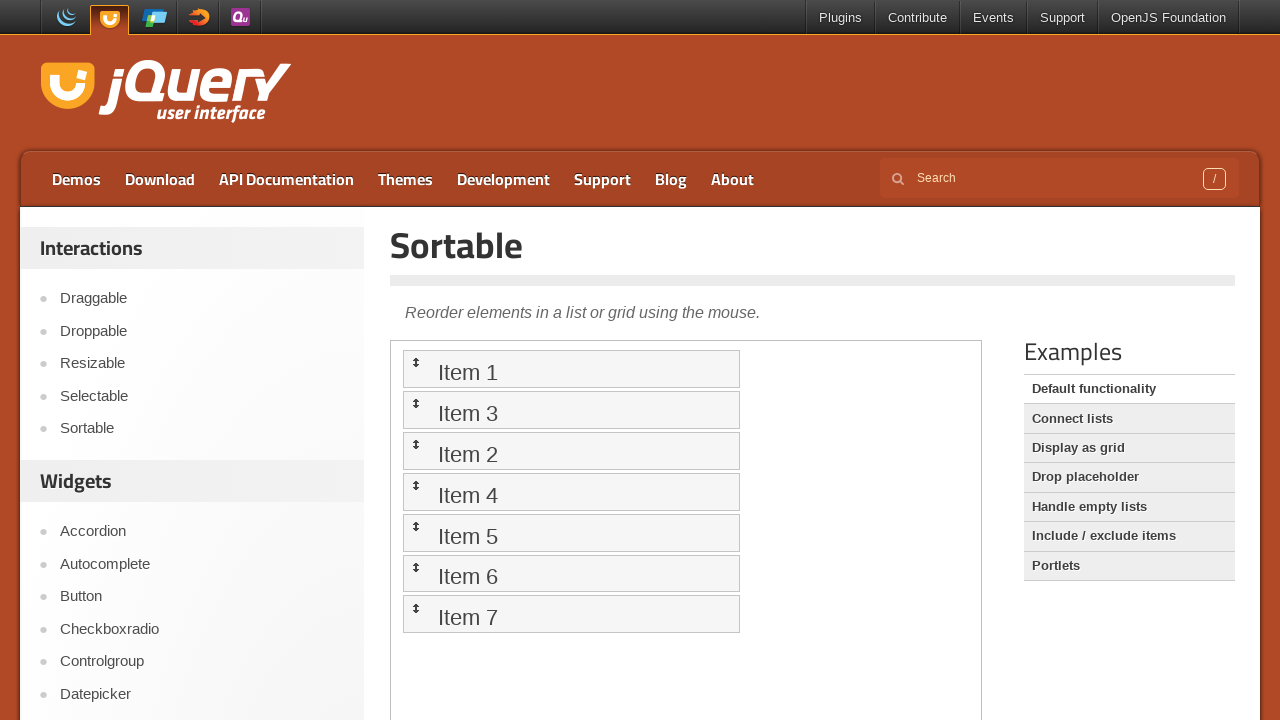

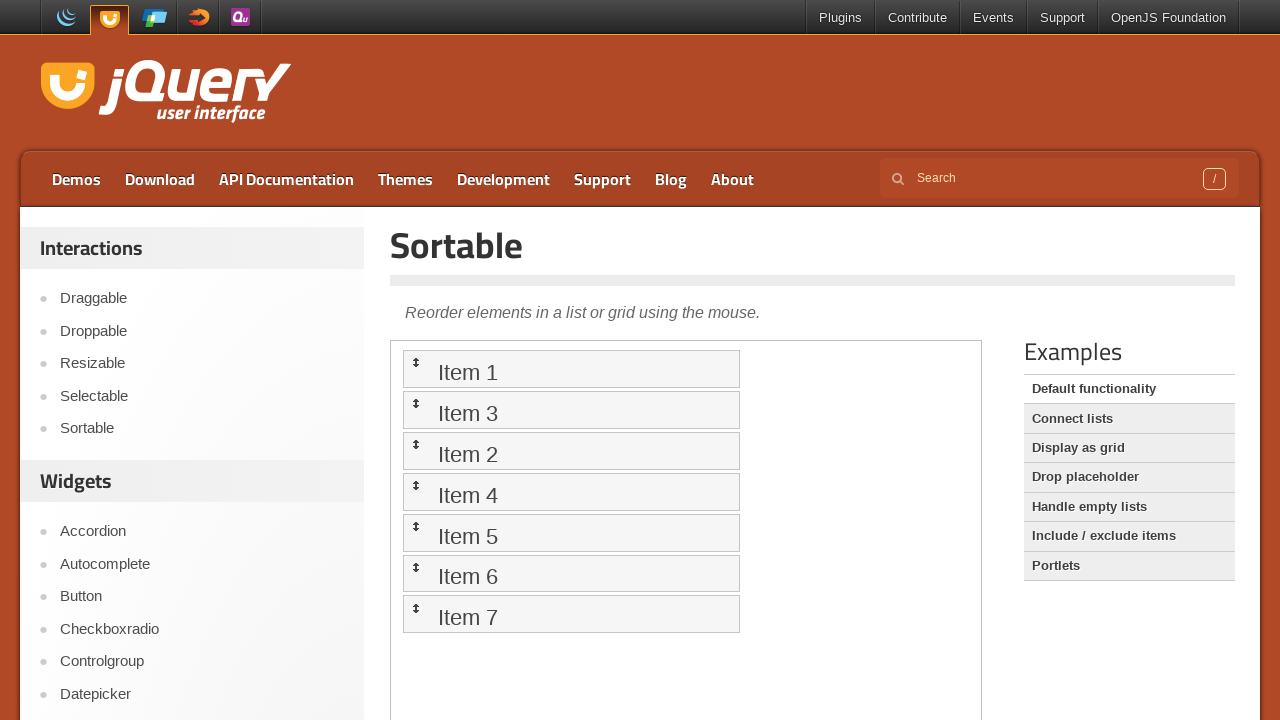